Simple test that navigates to the Ampeg homepage and verifies the page loads

Starting URL: https://ampeg.com/index.html

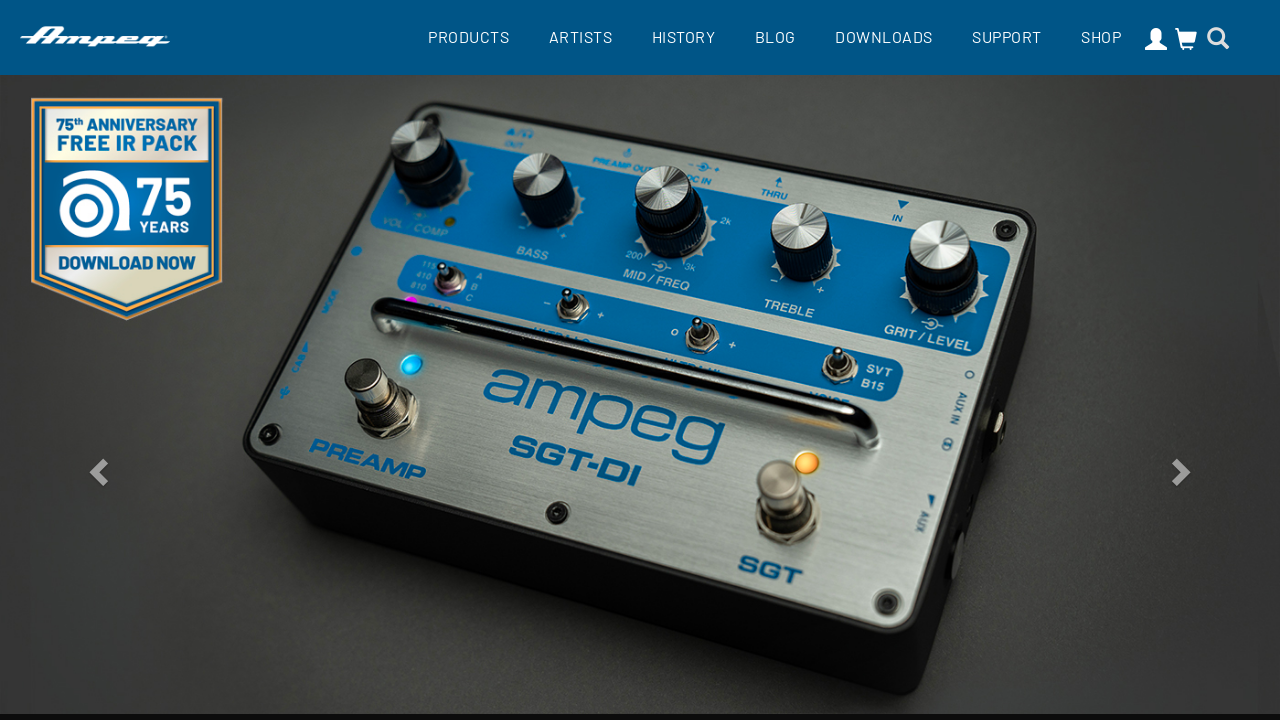

Waited for page DOM to be fully loaded
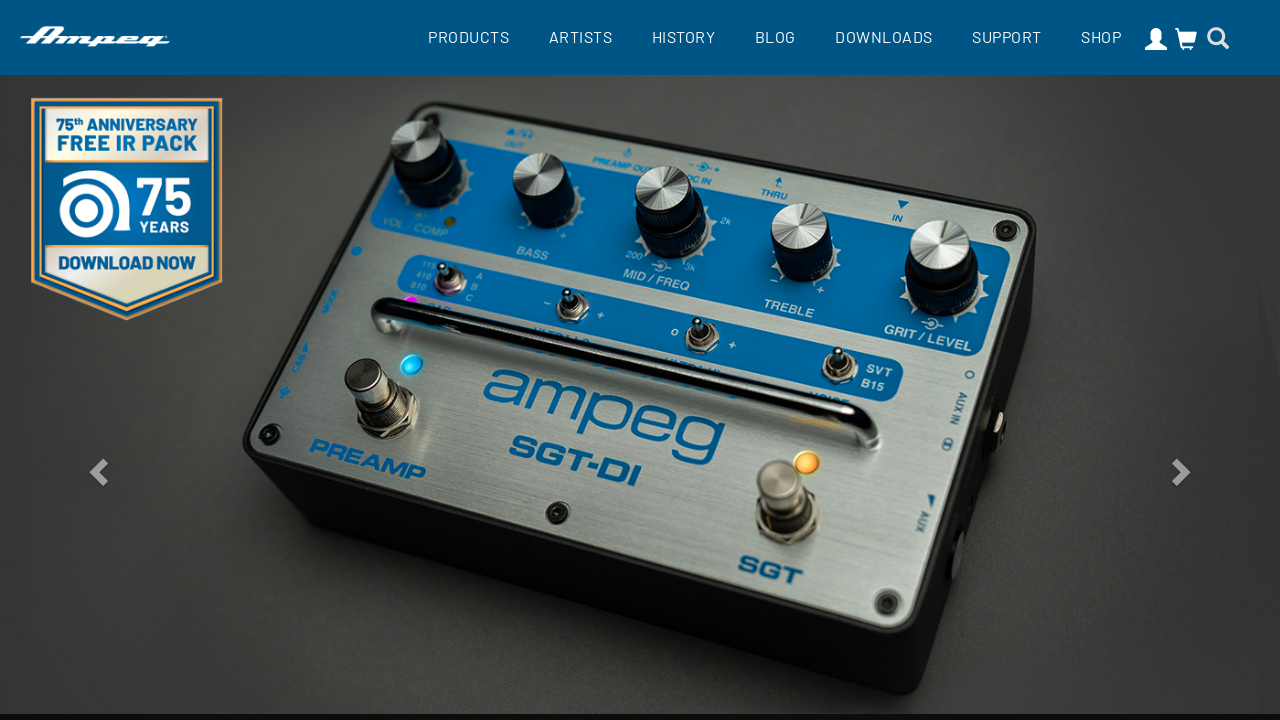

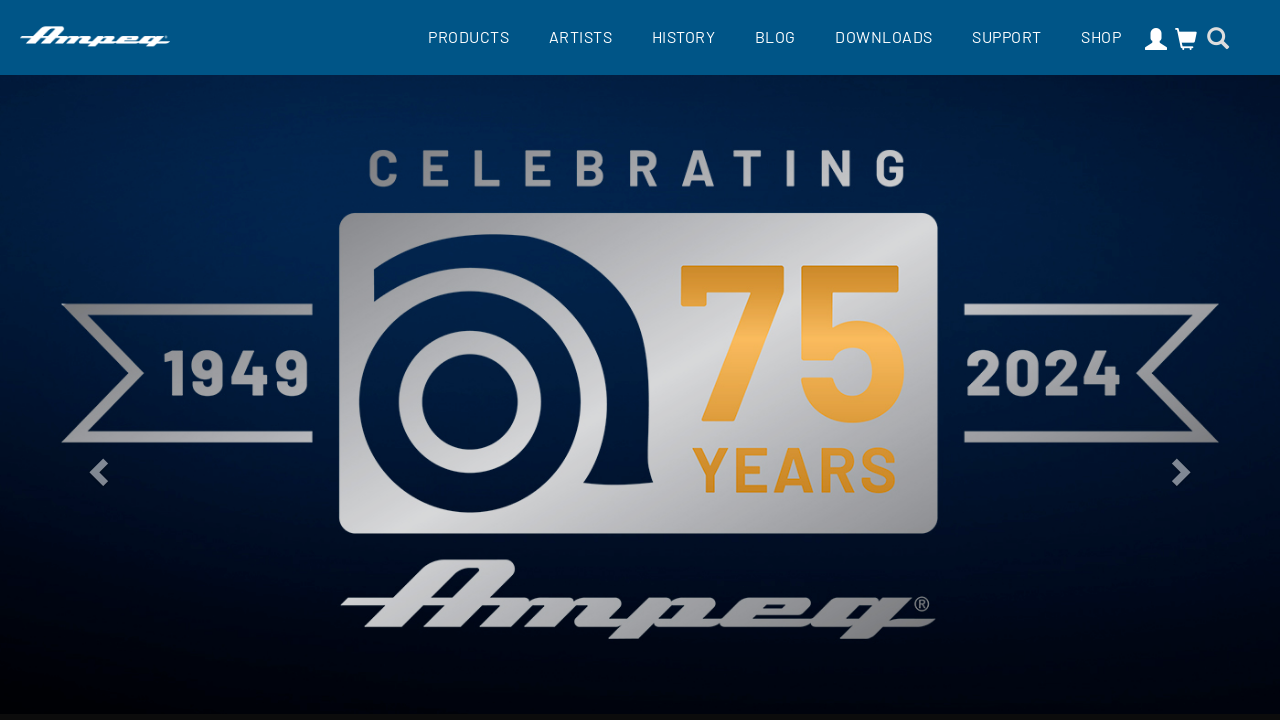